Tests a verification button click functionality by clicking the verify button and asserting that a success message appears containing the word "successful".

Starting URL: http://suninjuly.github.io/wait1.html

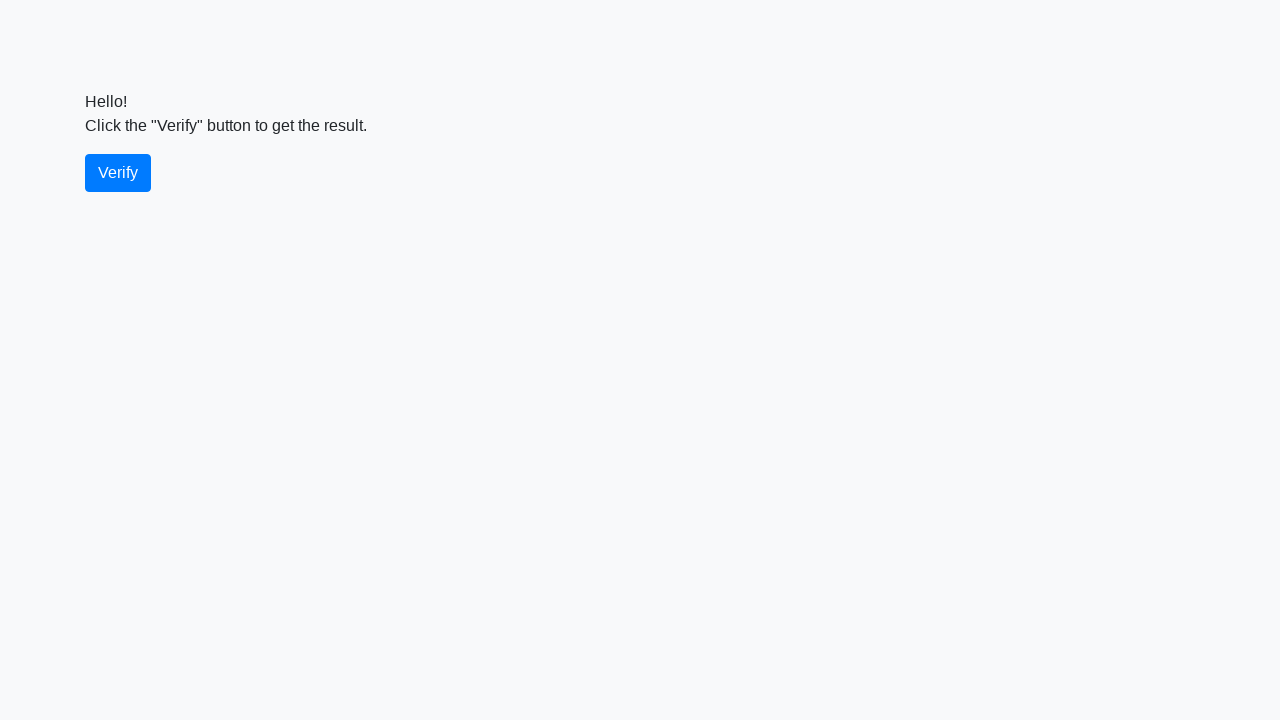

Clicked the verify button at (118, 173) on #verify
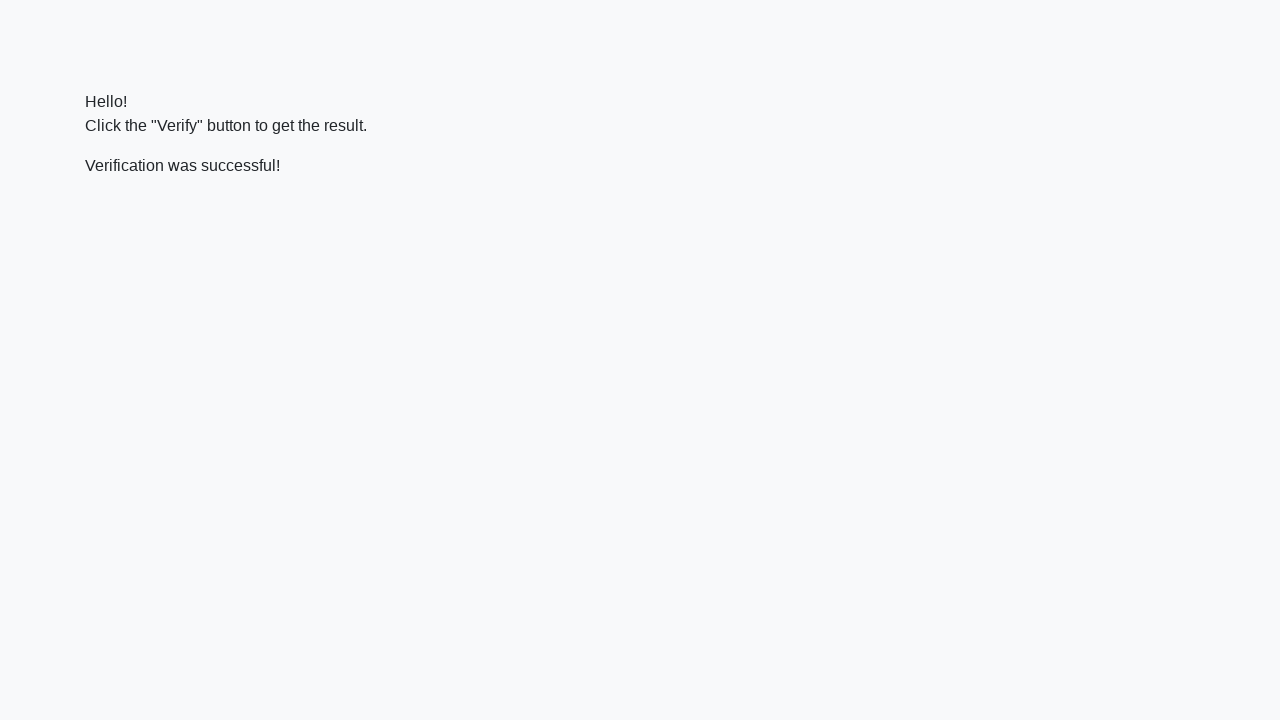

Success message appeared
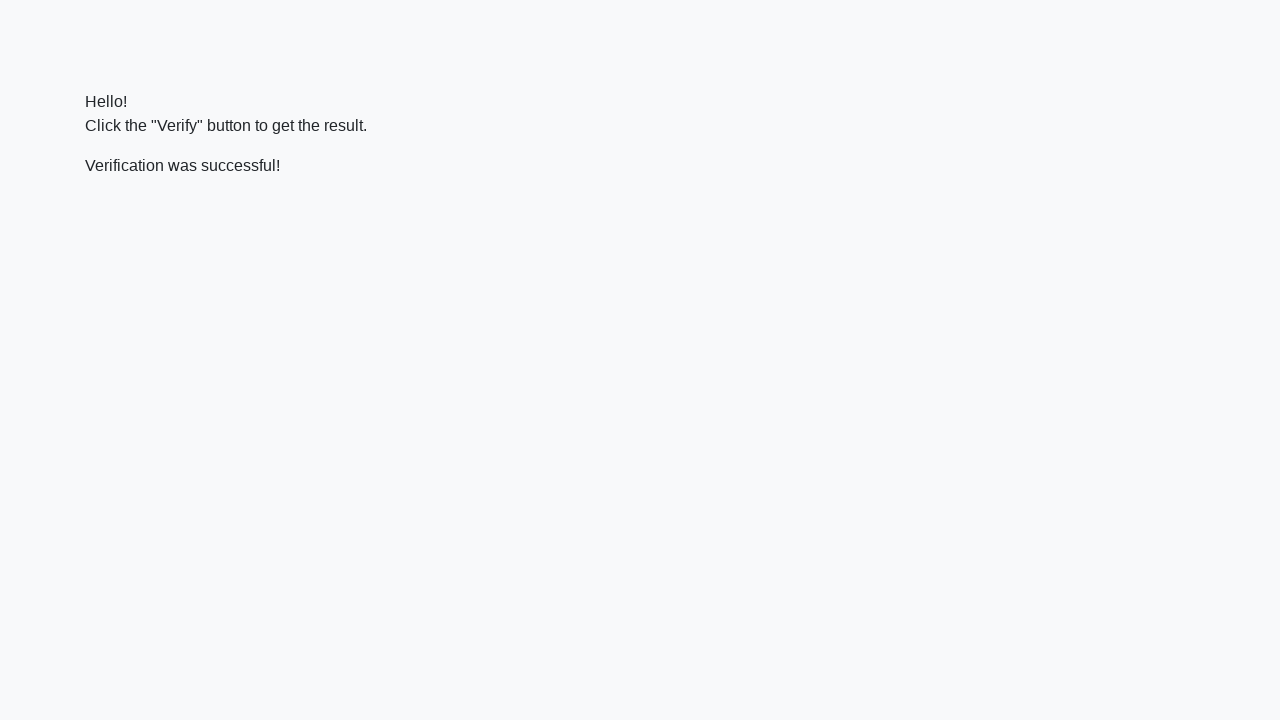

Verified that success message contains 'successful'
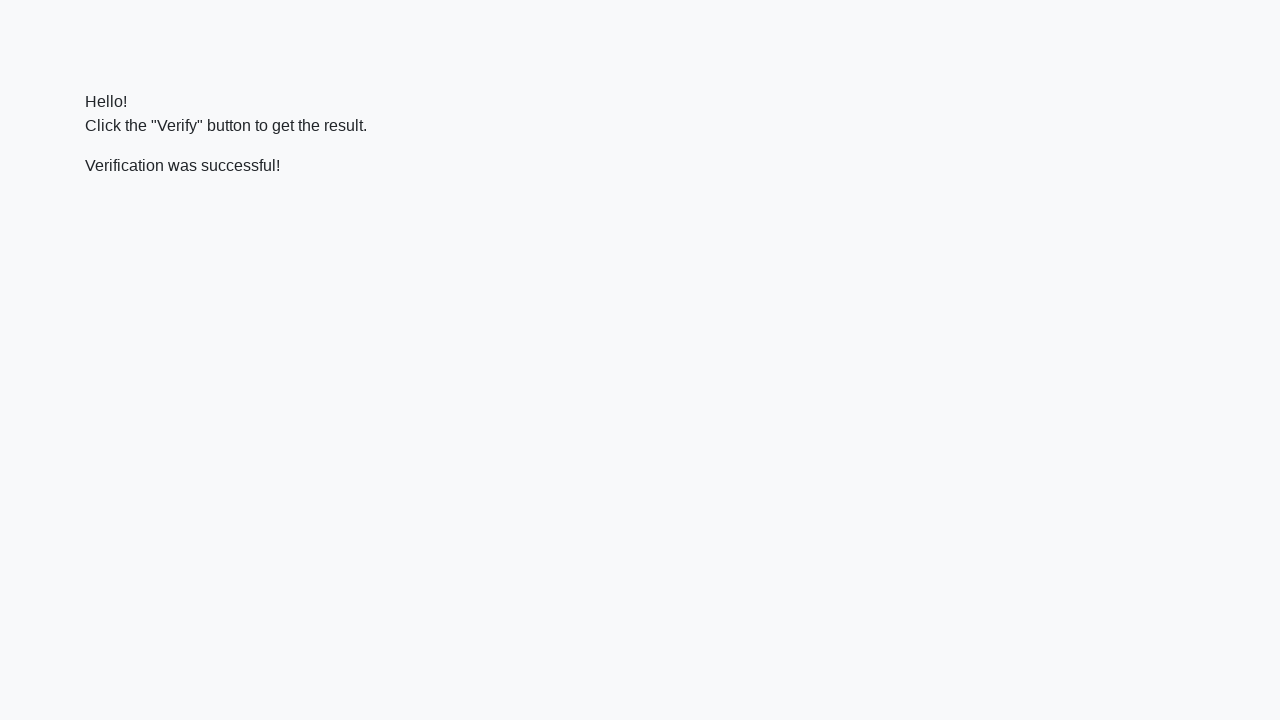

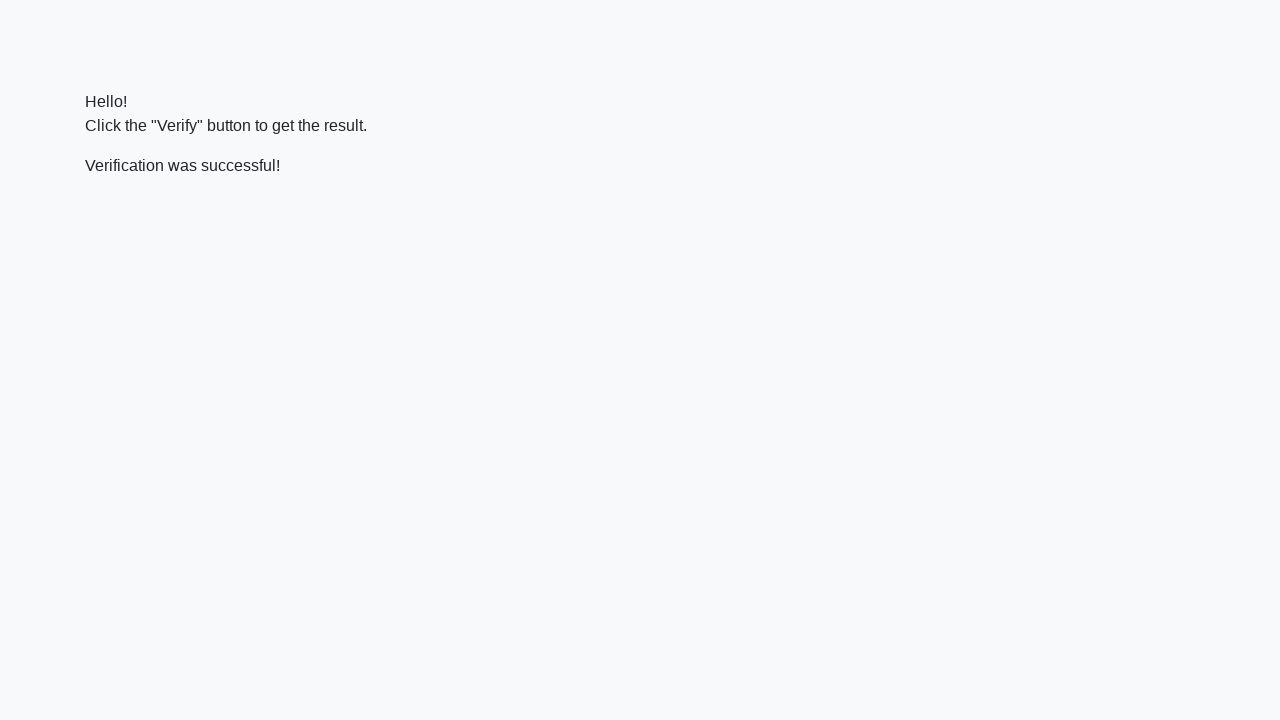